Tests the search functionality on Skytech.lt e-commerce site by entering "iPhone 14" in the search box and submitting the search

Starting URL: https://www.skytech.lt/

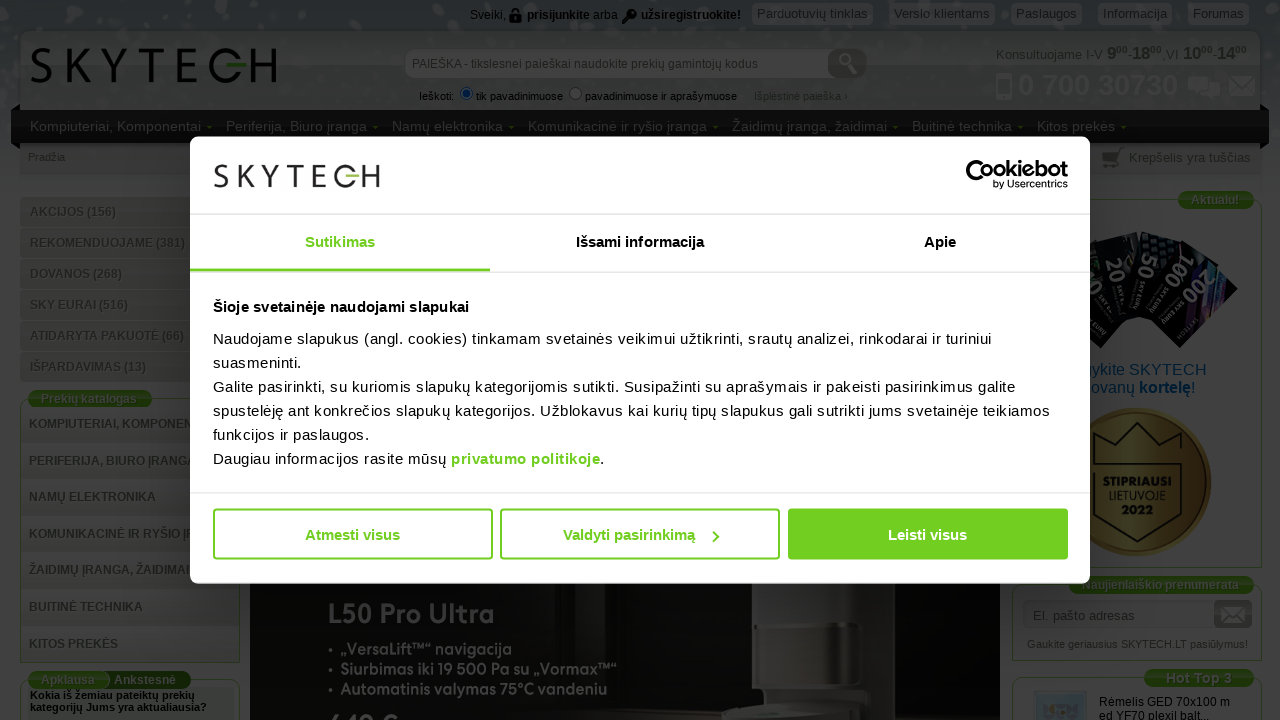

Filled search box with 'iPhone 14' on input[name='keywords'], input[type='search'], #search-input, .search-input
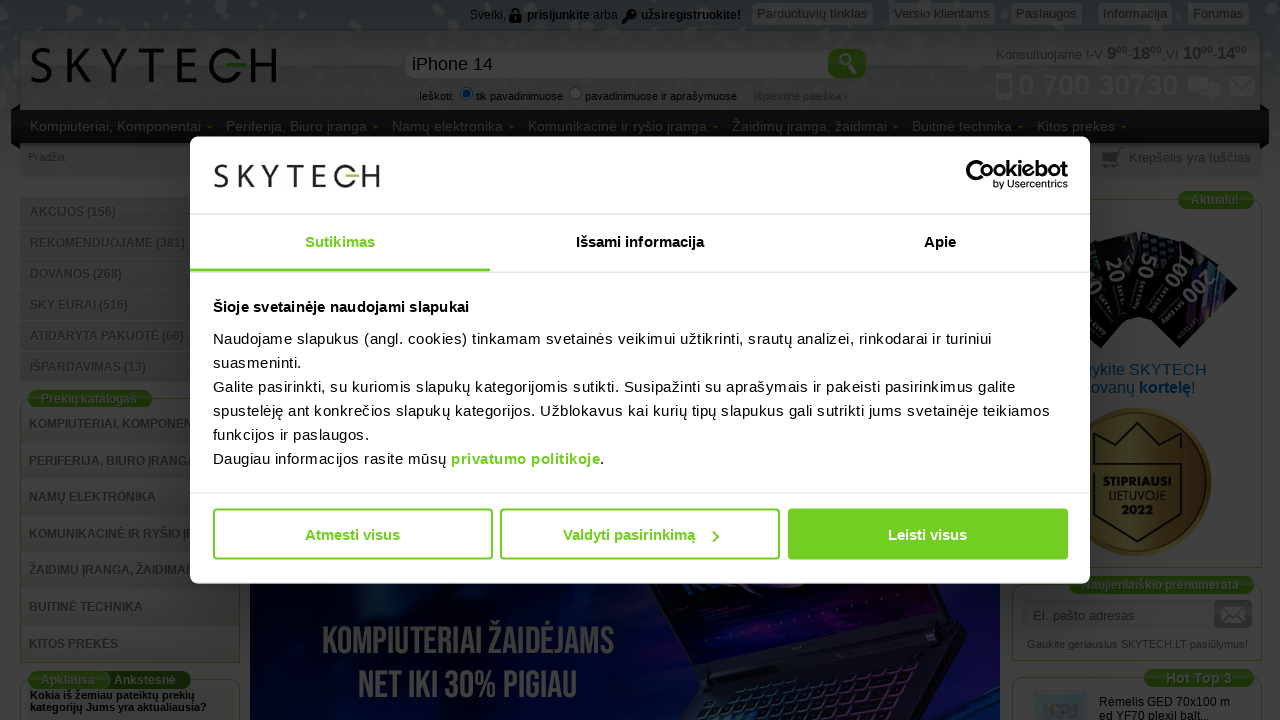

Pressed Enter to submit search
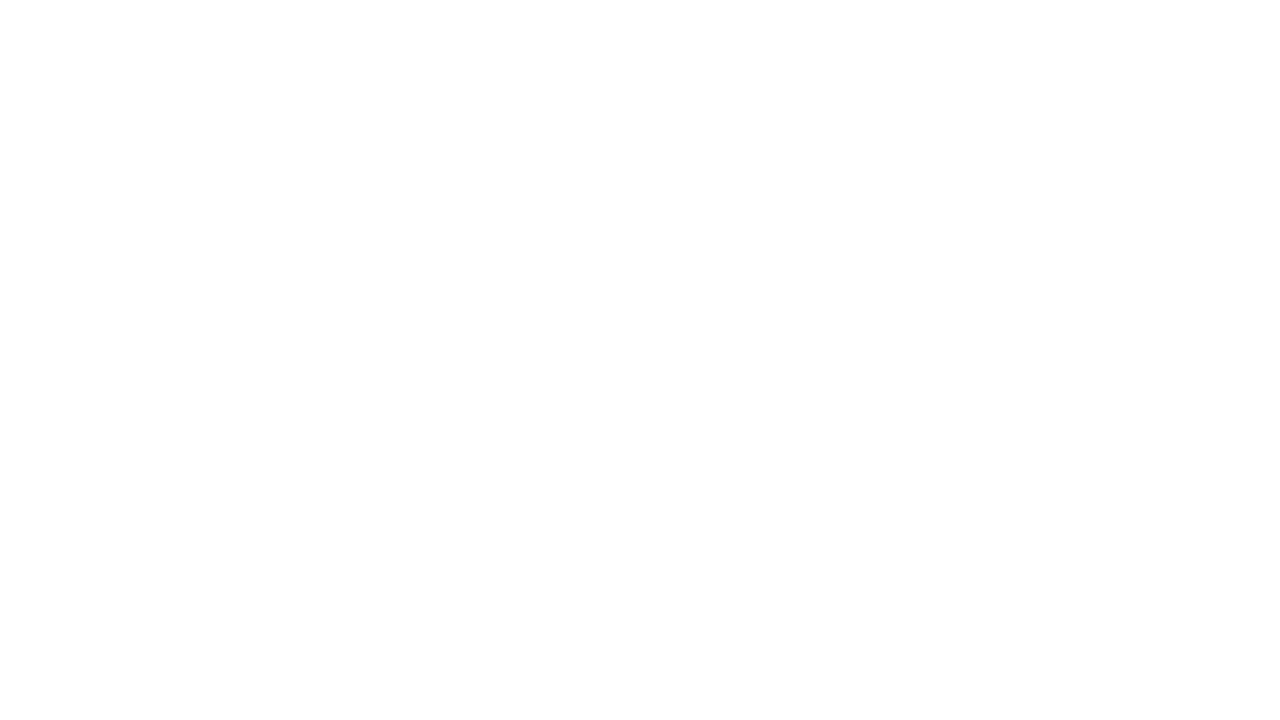

Waited for network idle after search submission
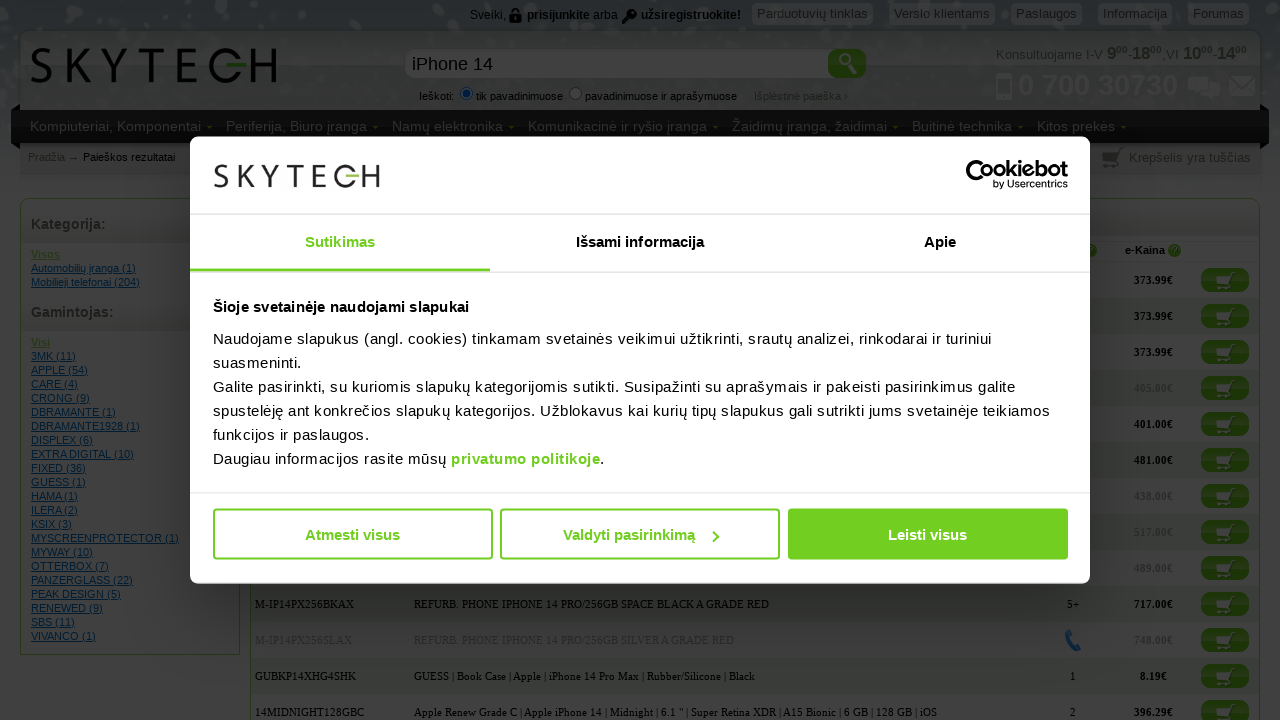

Search results for 'iPhone 14' are now displayed
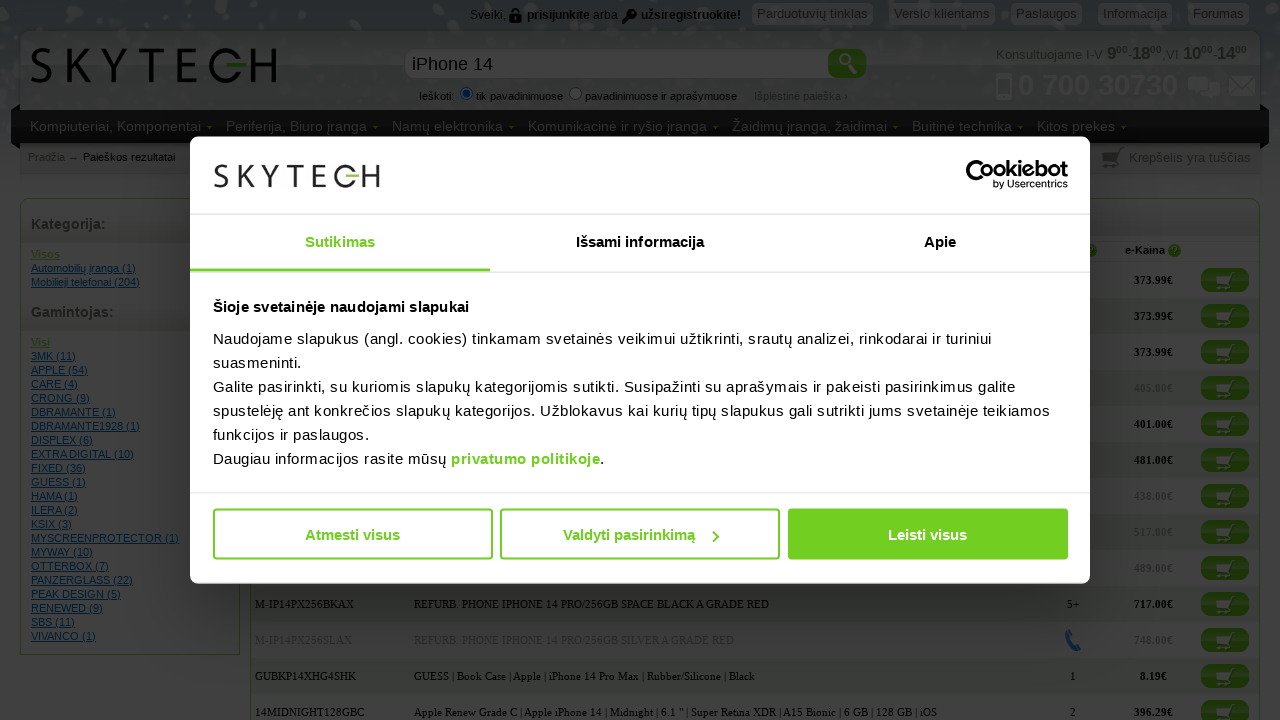

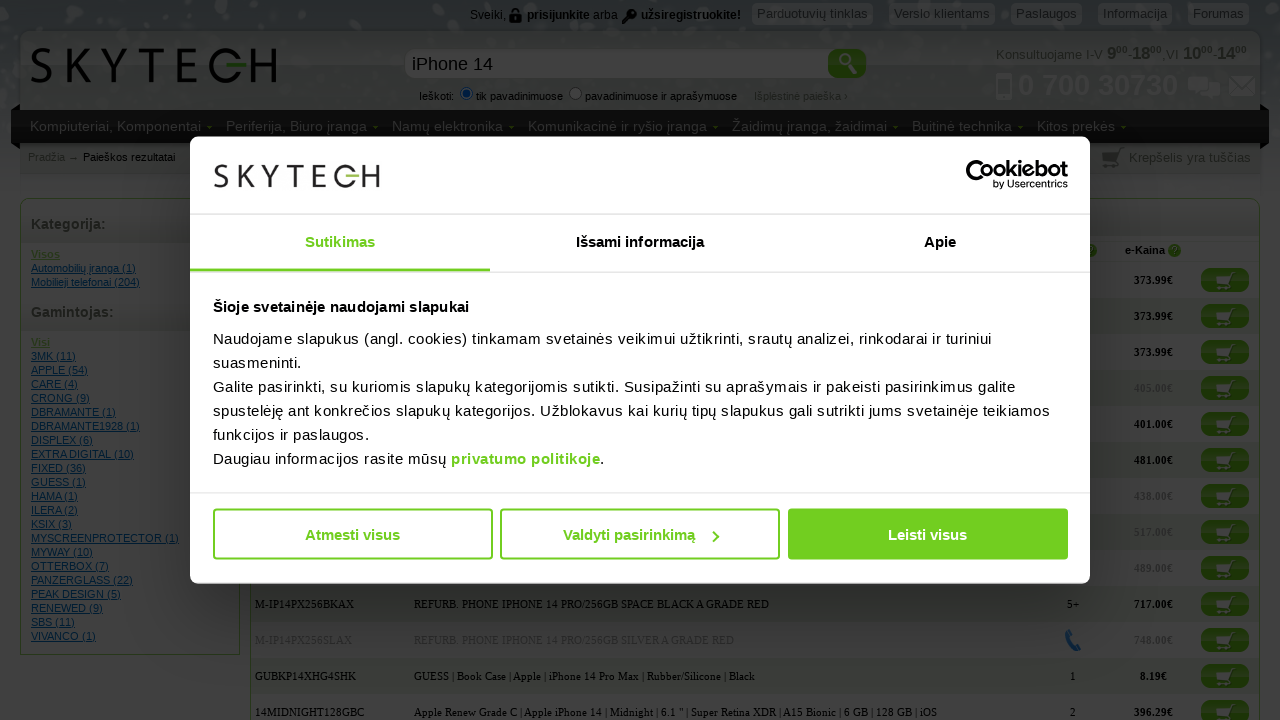